Tests hover functionality by hovering over an avatar image and verifying that the caption/additional user information becomes visible.

Starting URL: http://the-internet.herokuapp.com/hovers

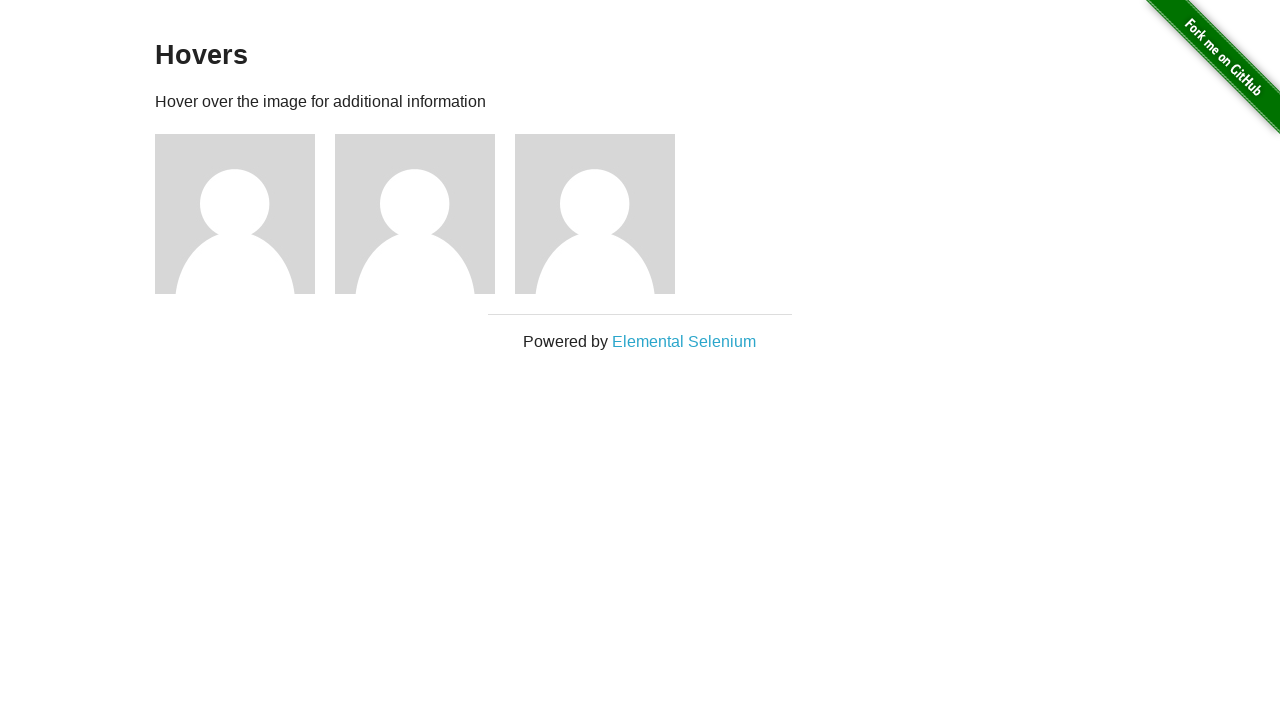

Located first avatar figure element
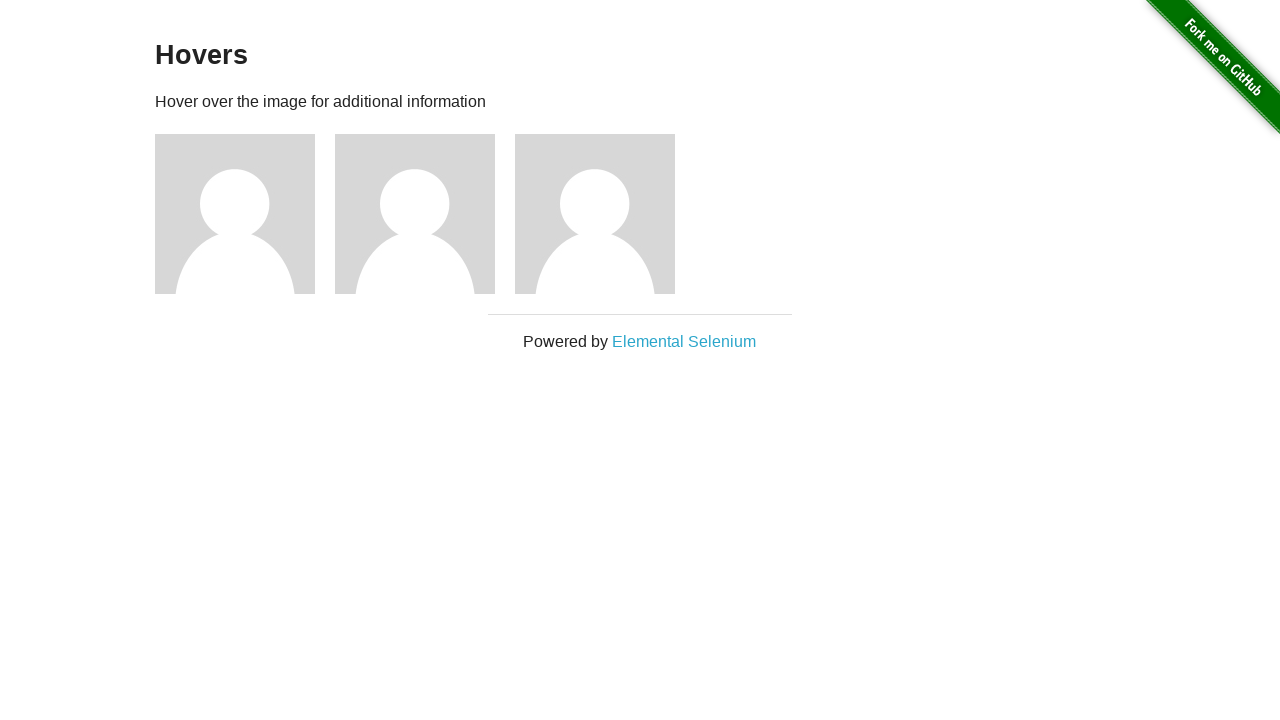

Hovered over the first avatar image at (245, 214) on .figure >> nth=0
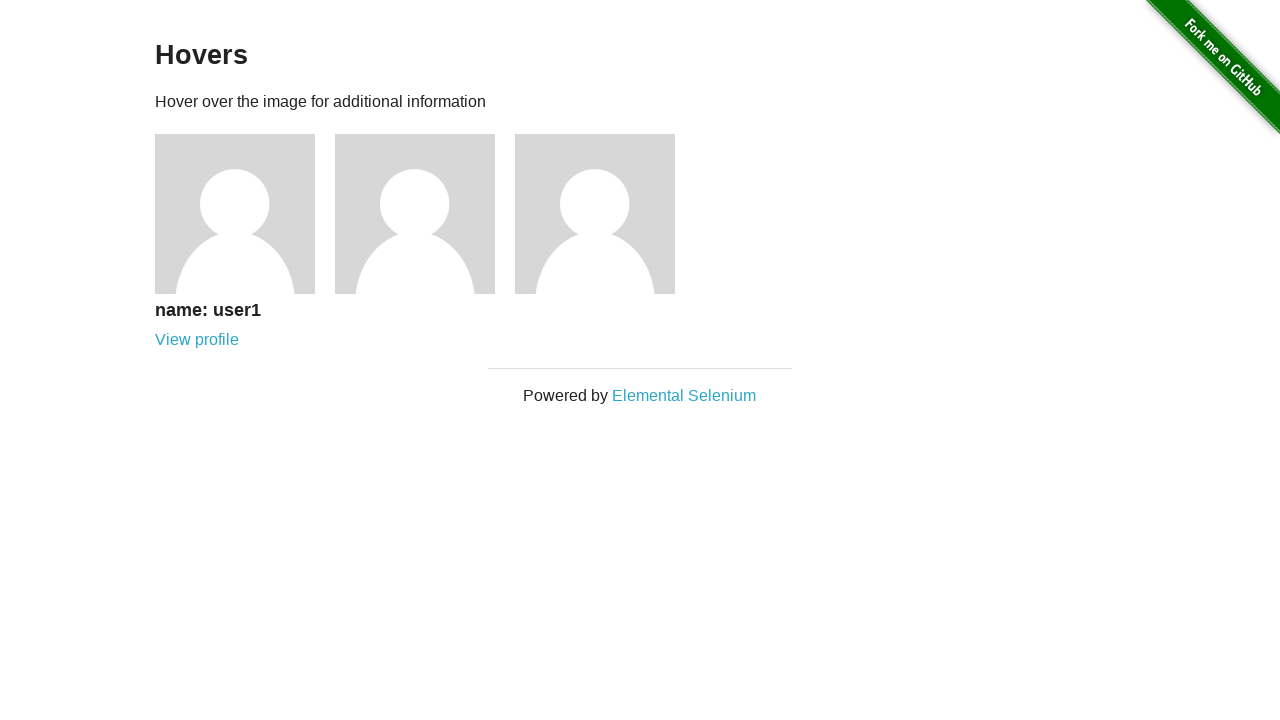

Located caption element
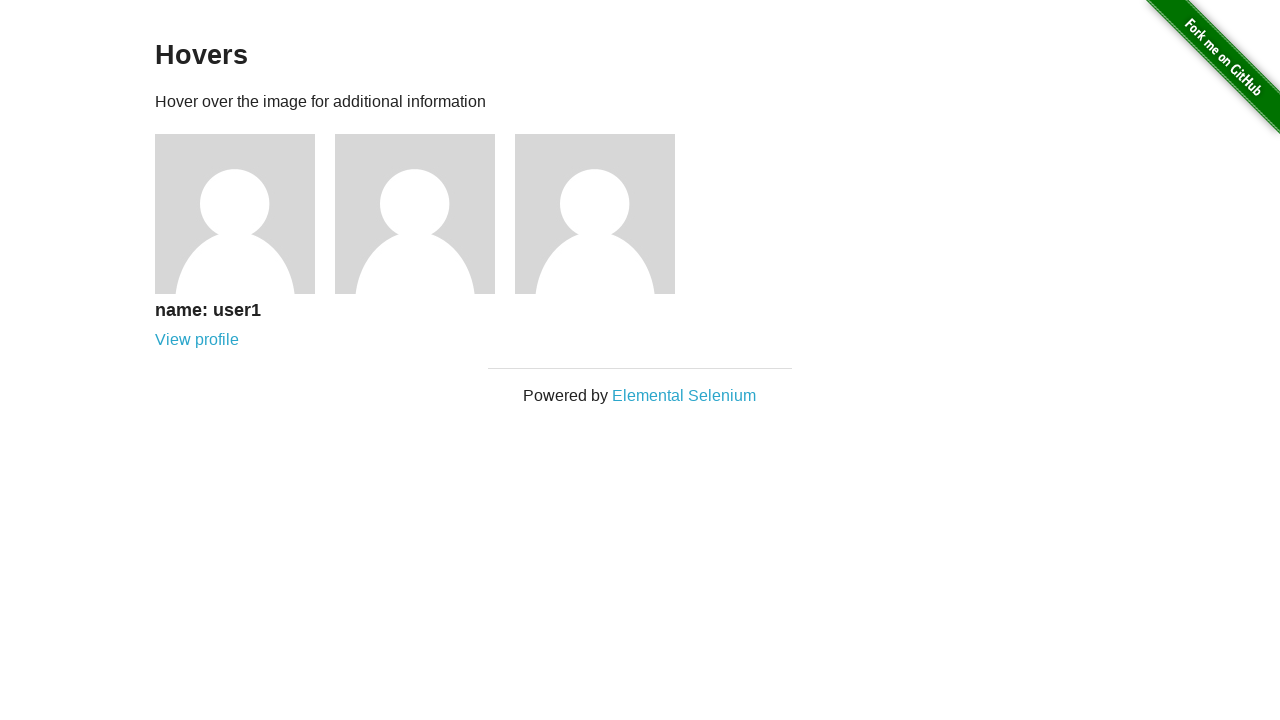

Verified that user caption is now visible on hover
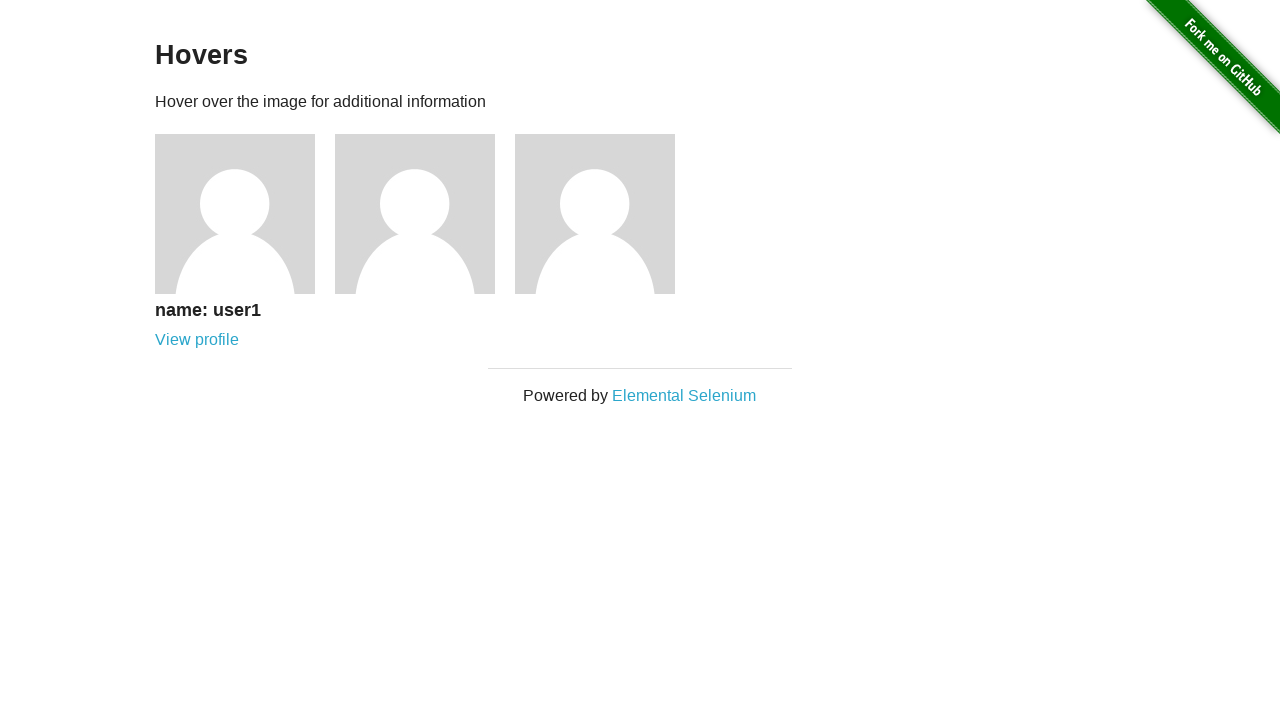

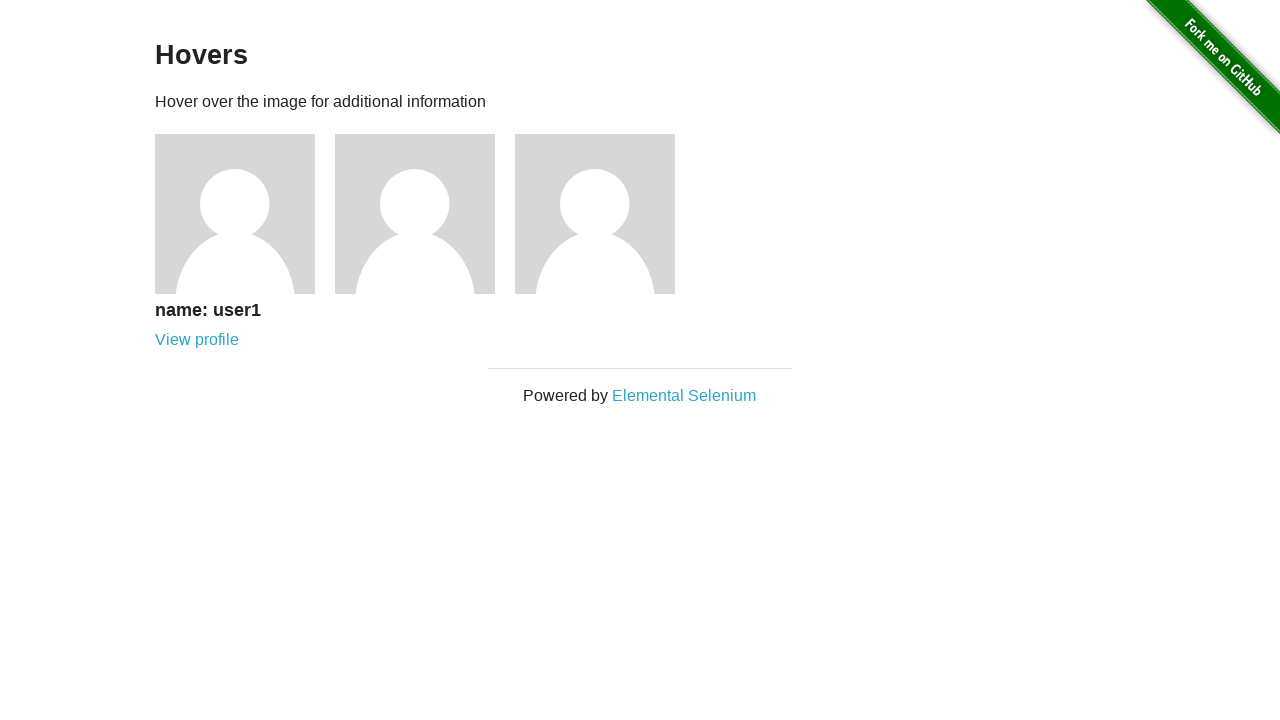